Navigates to a demo application page and clicks the Quick Start button

Starting URL: https://demoapps.qspiders.com/

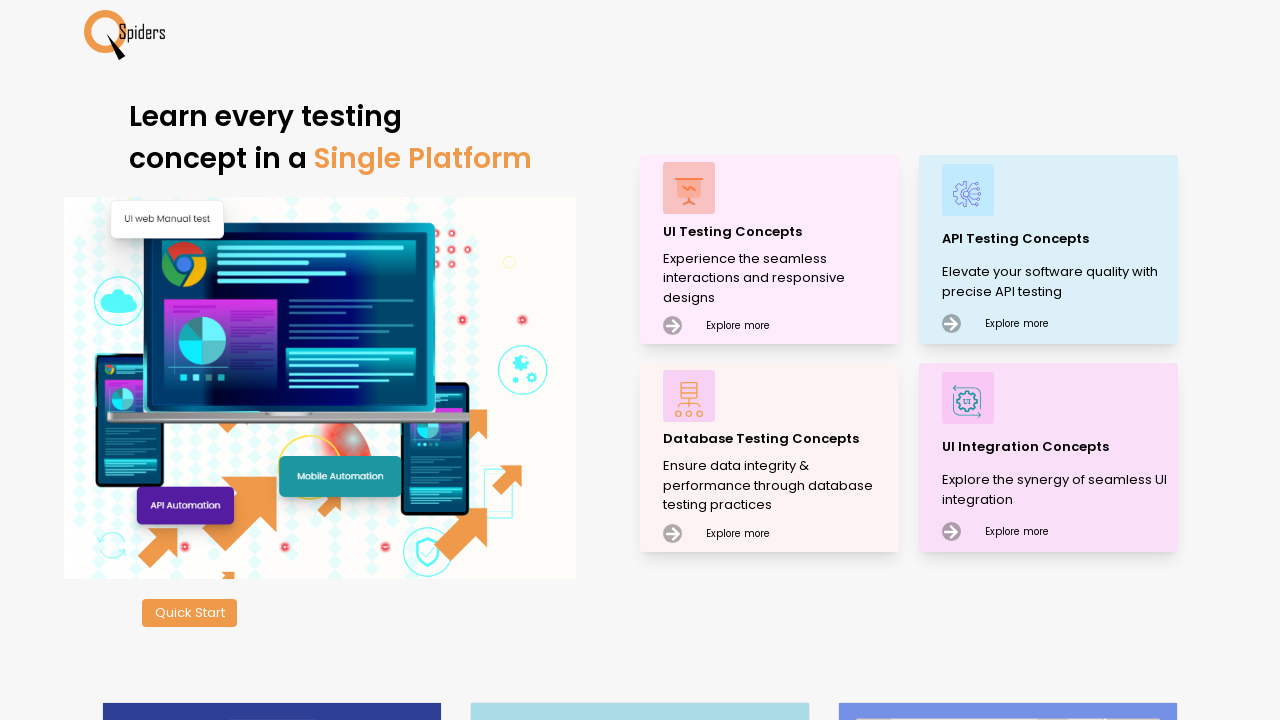

Navigated to demo application page at https://demoapps.qspiders.com/
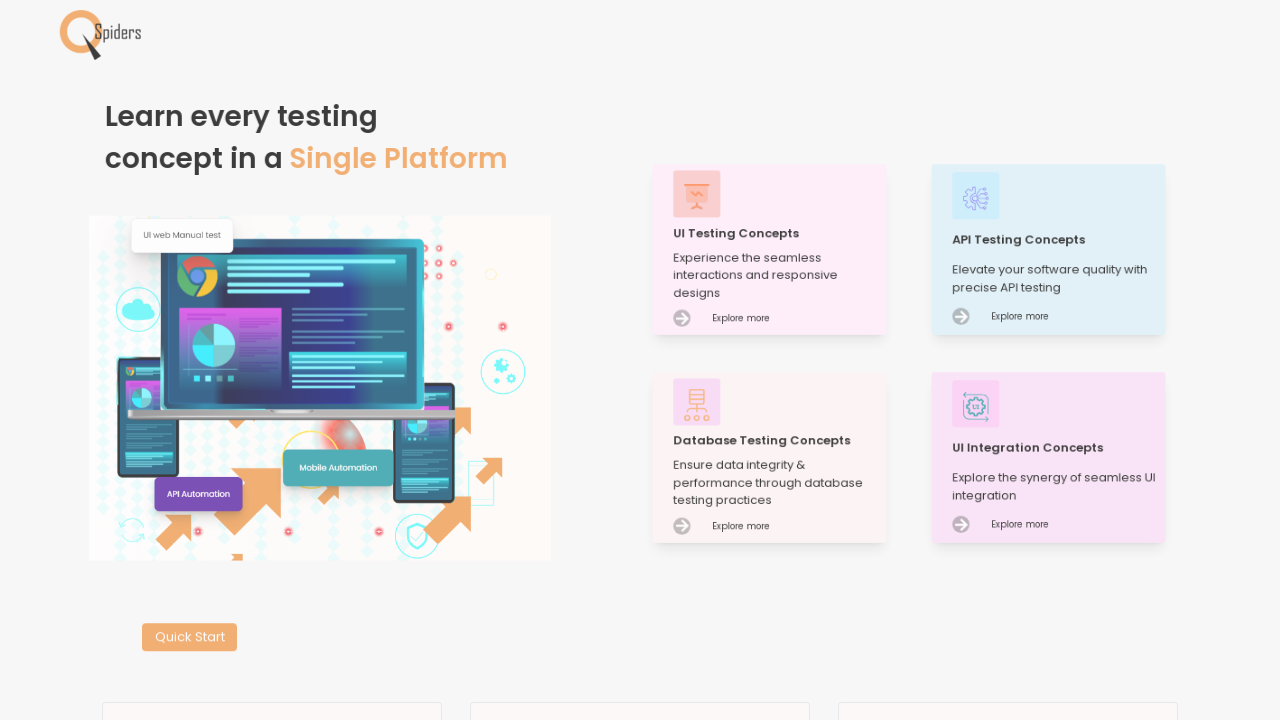

Clicked the Quick Start button at (190, 613) on xpath=//button[text()='Quick Start']
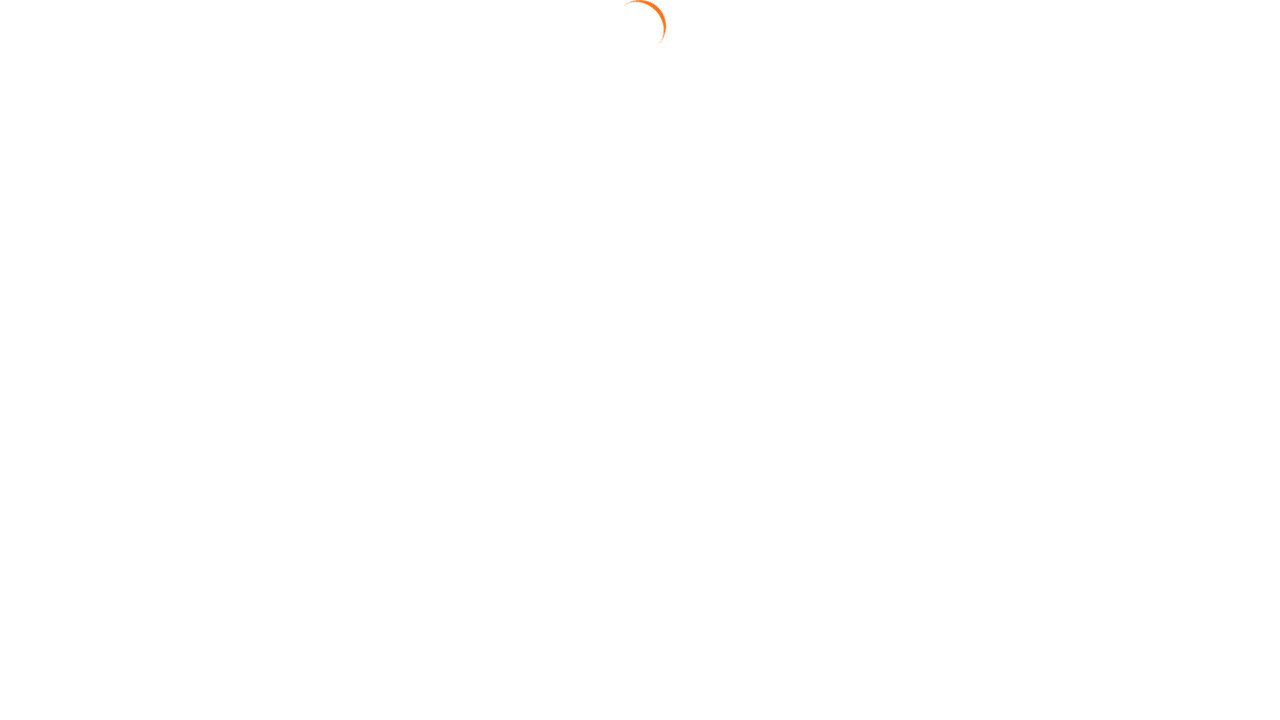

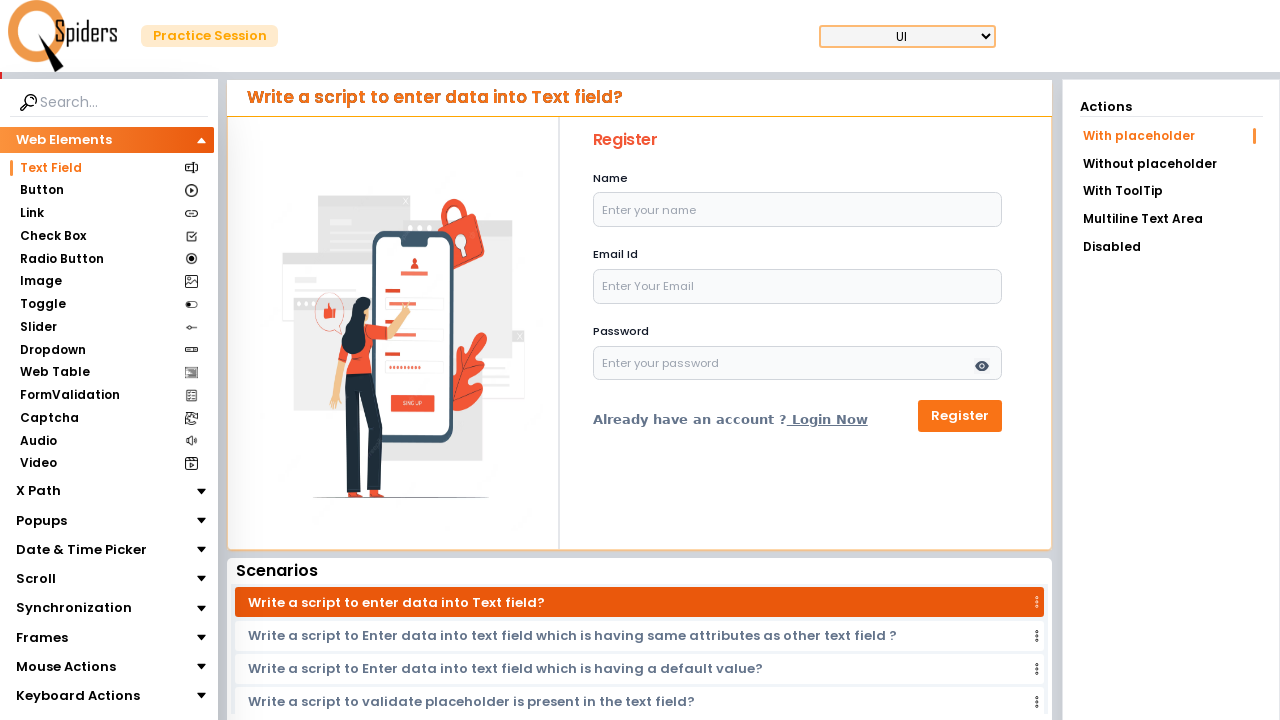